Tests handling JavaScript alert dialog by clicking alert button and verifying the message

Starting URL: https://rahulshettyacademy.com/AutomationPractice/

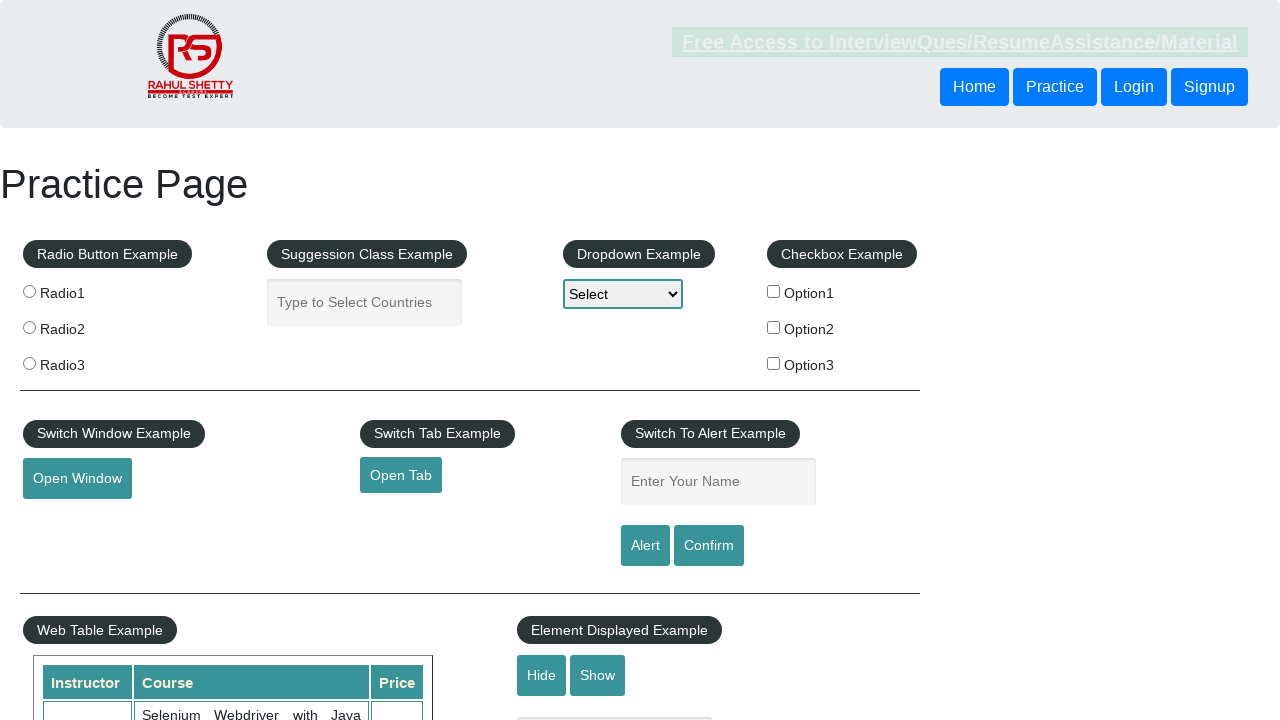

Registered dialog handler to capture and accept alert dialogs
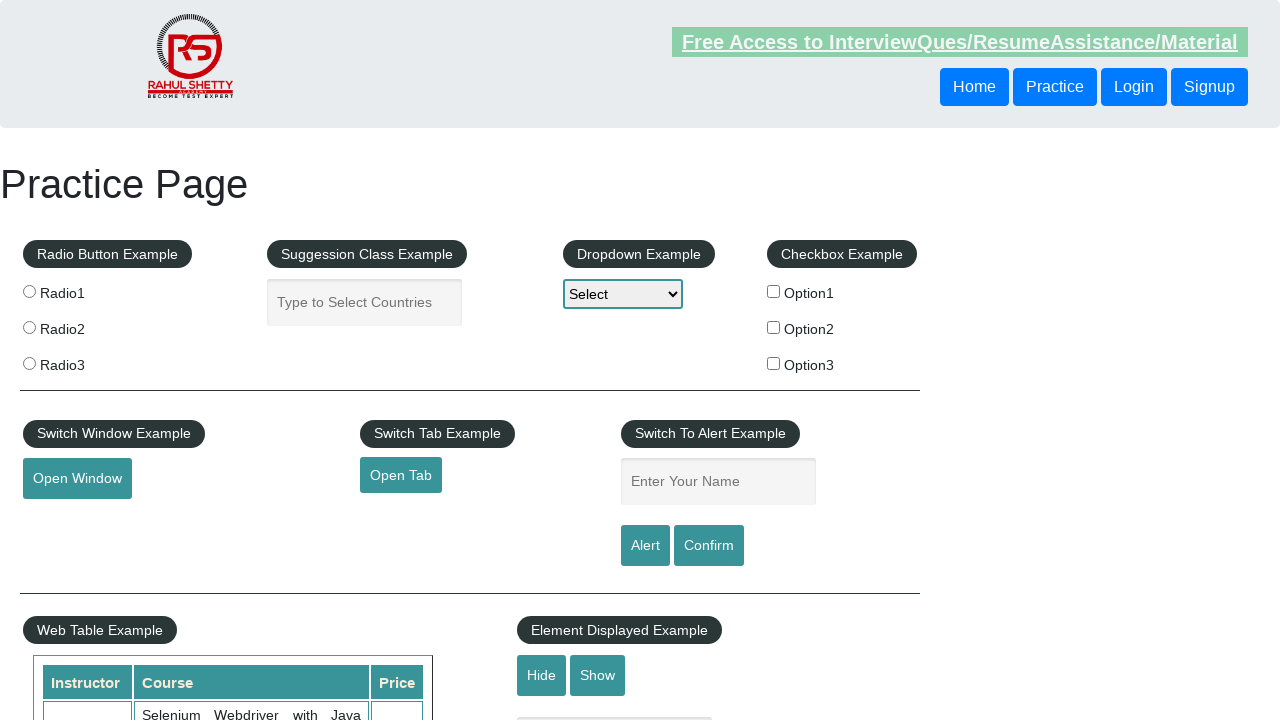

Triggered alert button using JavaScript evaluation
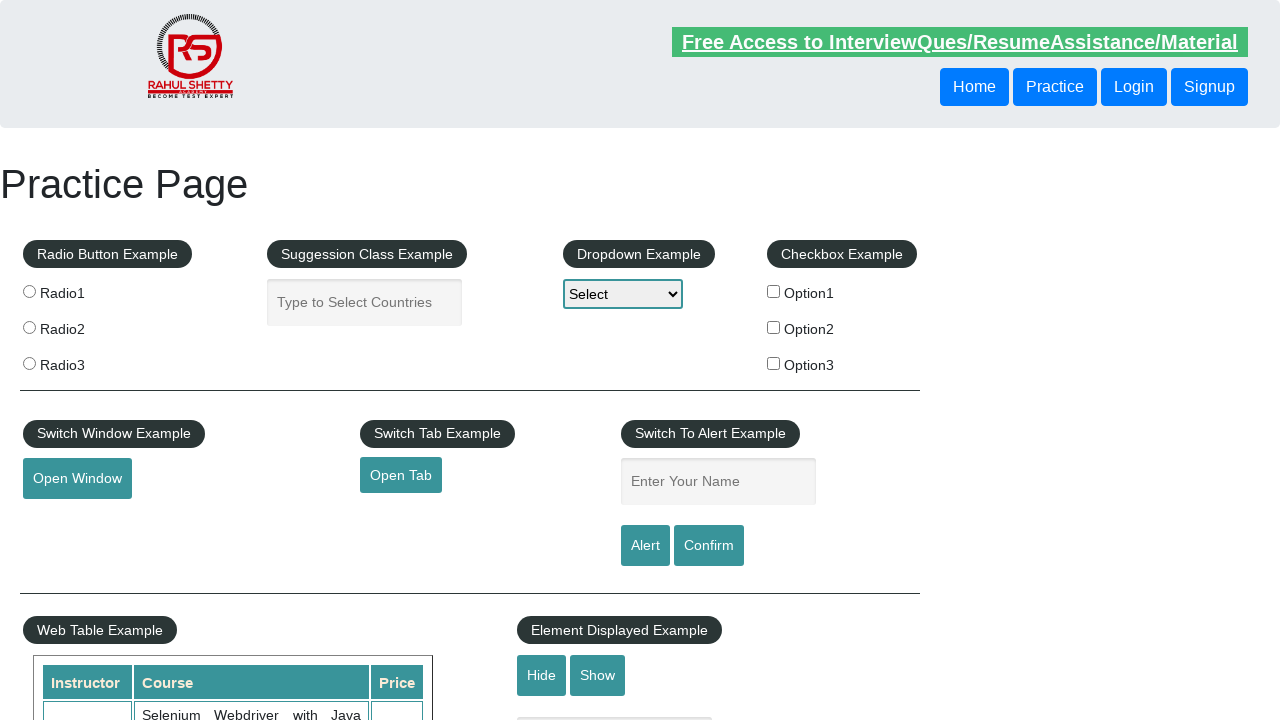

Waited 500ms for dialog to be processed
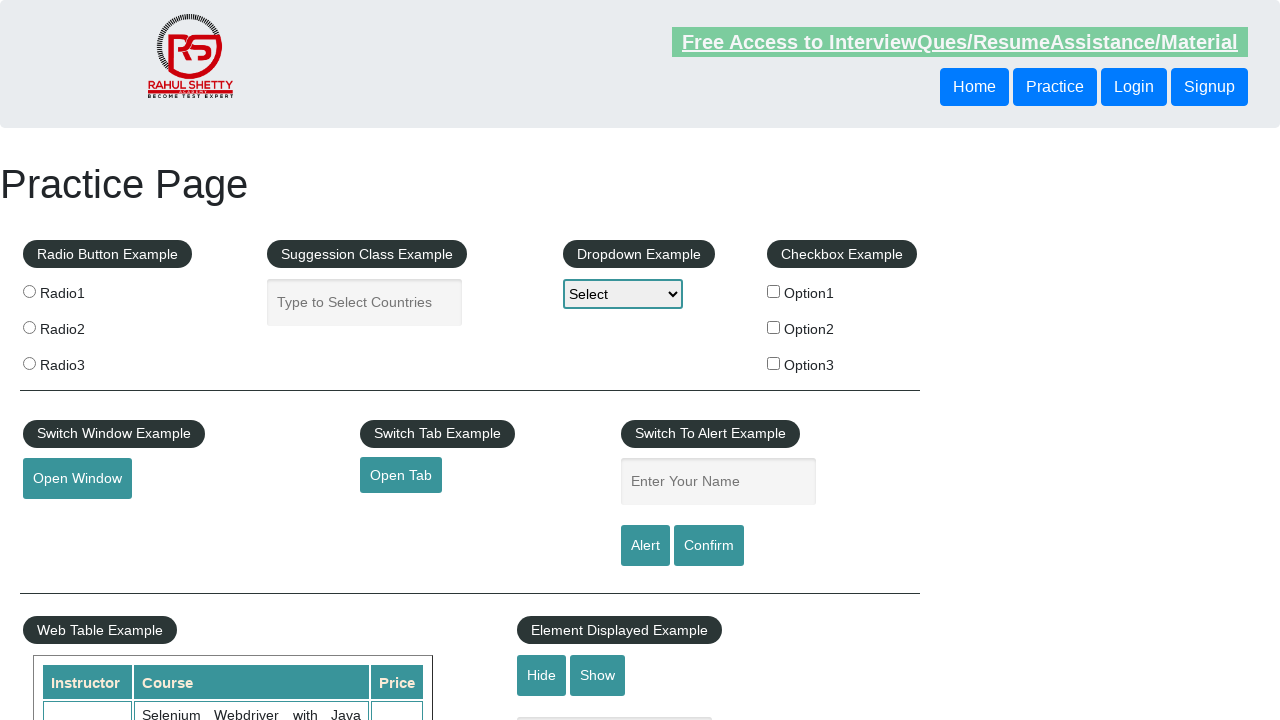

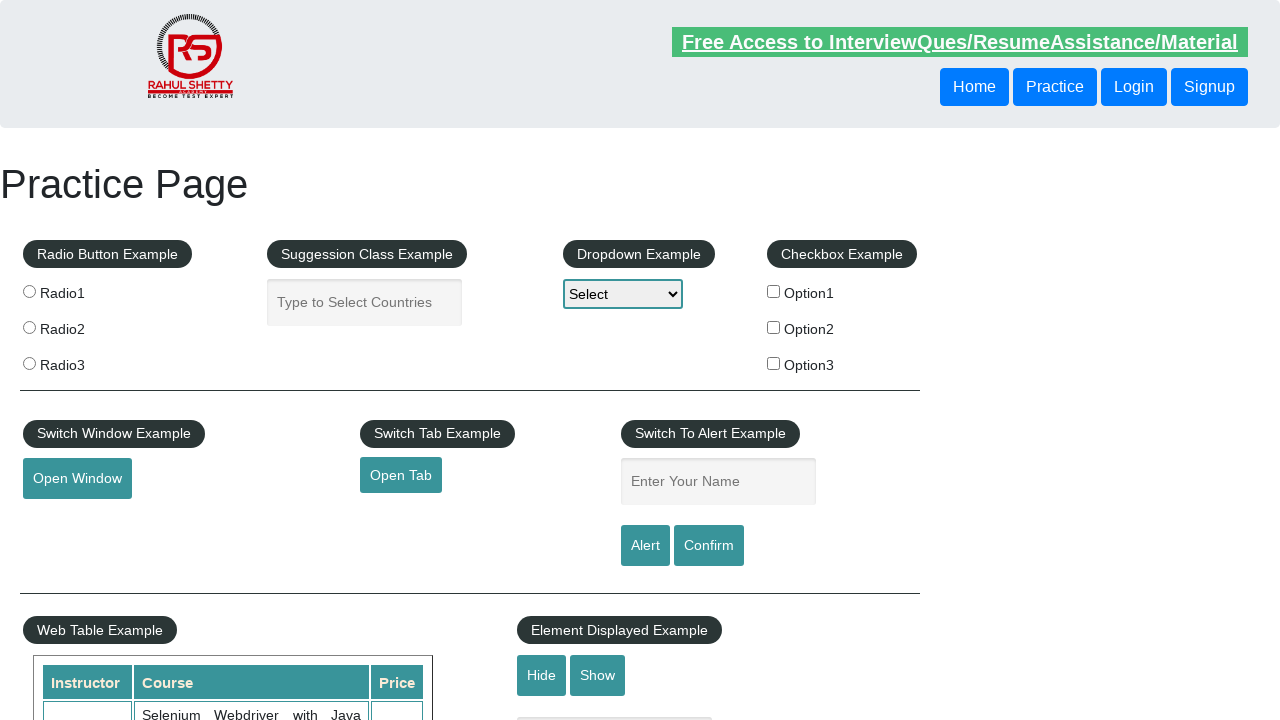